Navigates to the OrangeHRM demo site and waits for the page to load. This is a basic browser launch test.

Starting URL: https://opensource-demo.orangehrmlive.com/

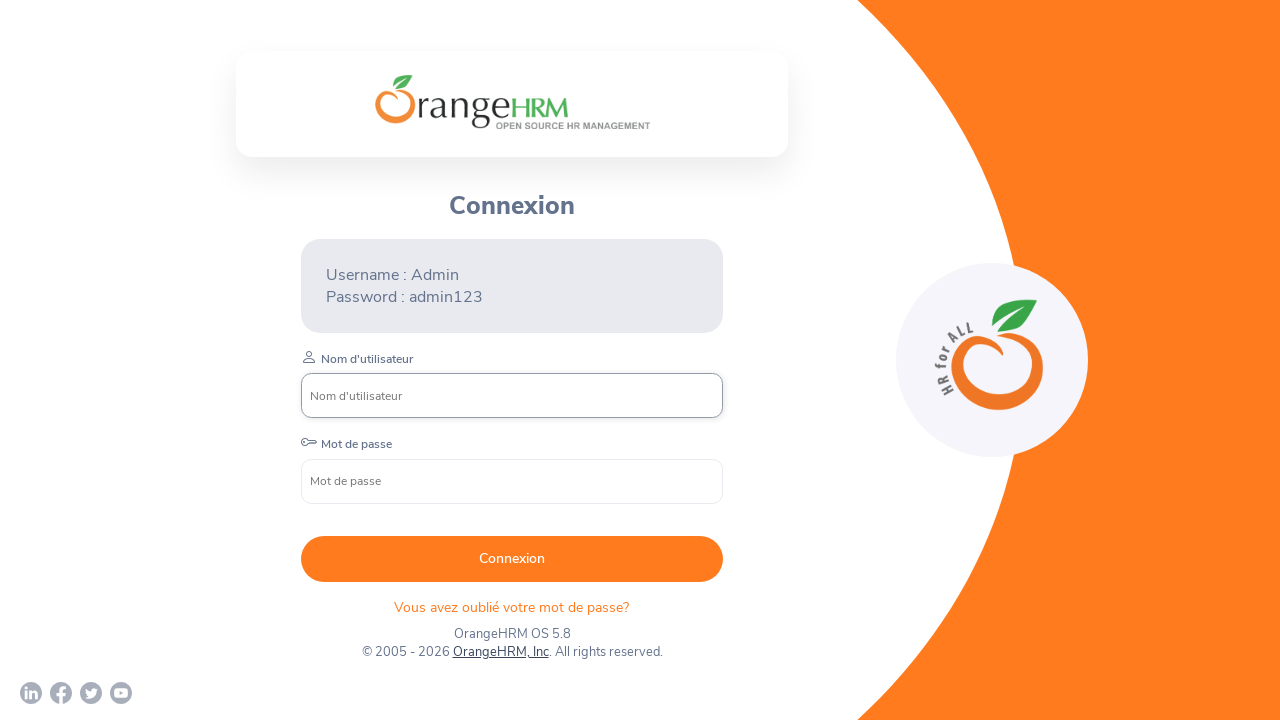

Waited for login form to load on OrangeHRM demo site
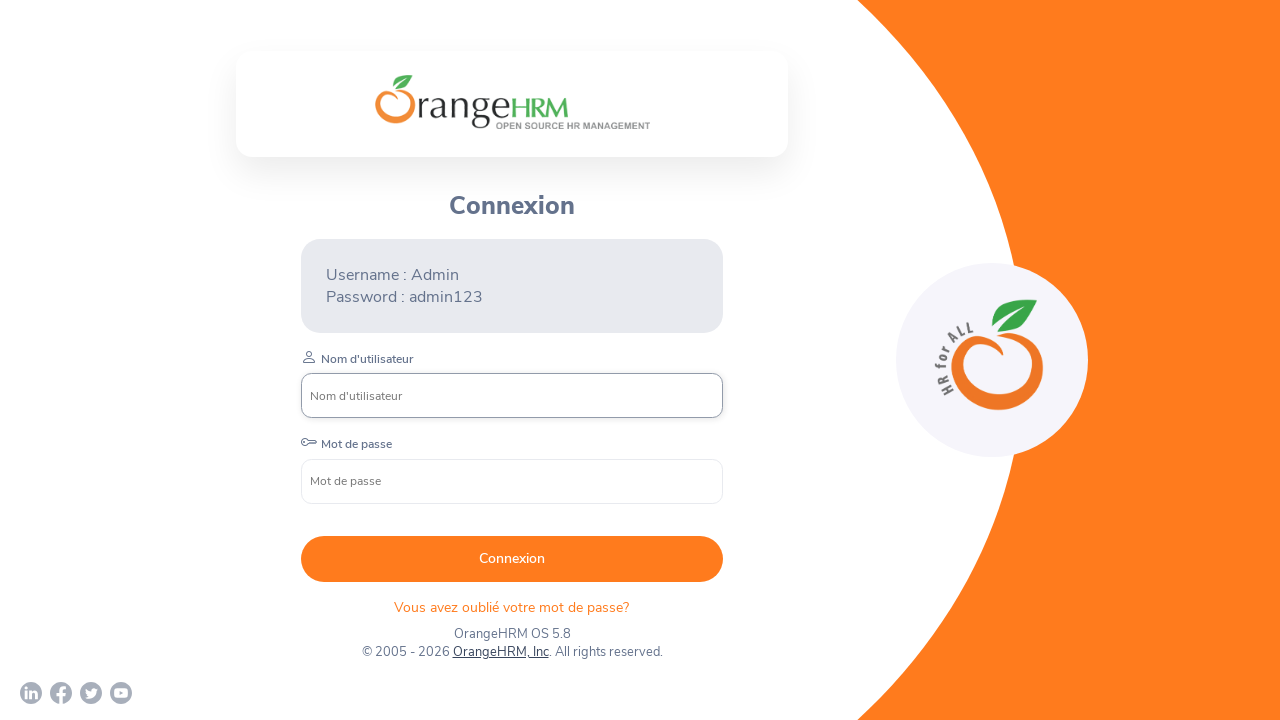

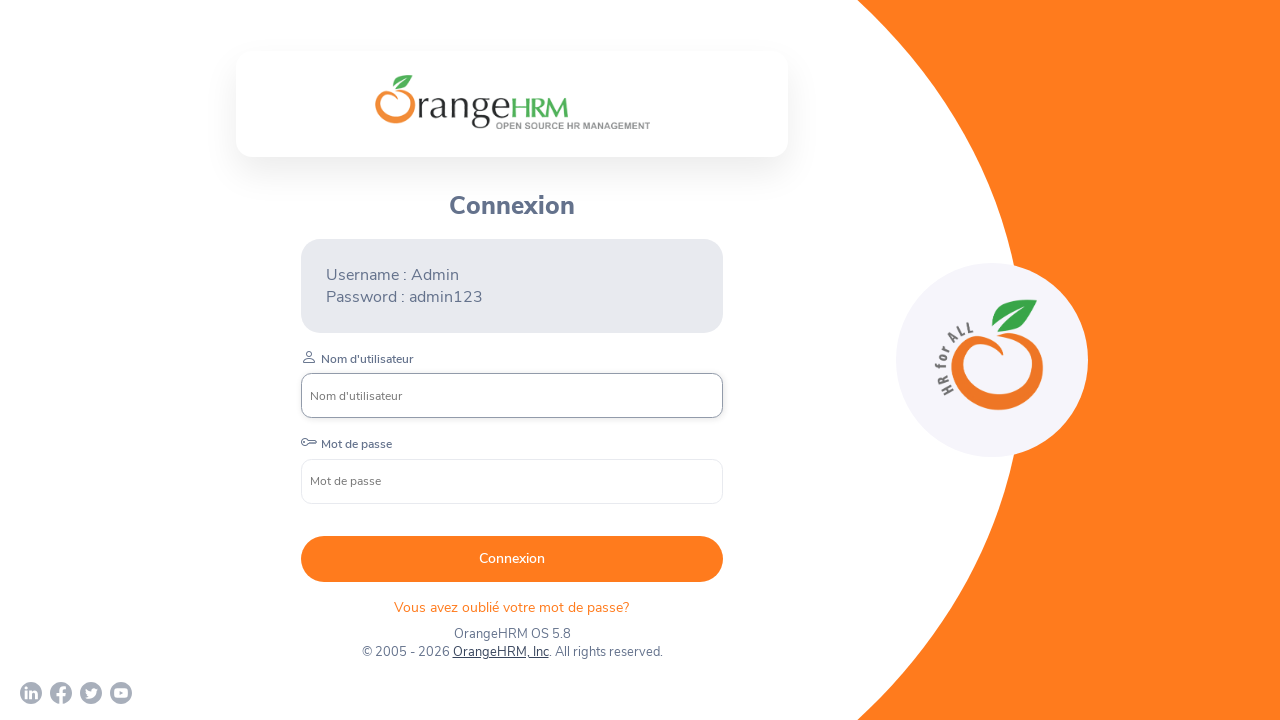